Tests form validation by submitting with only the name field filled, expecting an error message for missing required fields

Starting URL: https://ultimateqa.com/filling-out-forms/

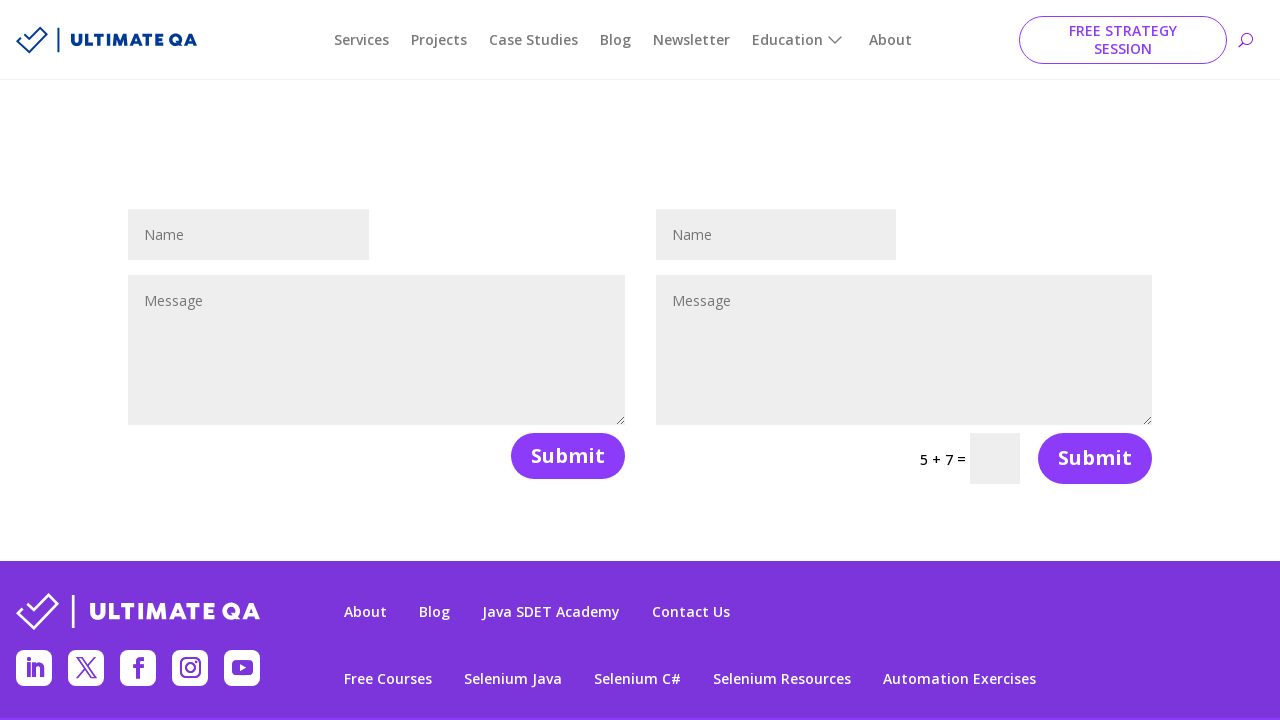

Filled name field with 'test name' on #et_pb_contact_name_0
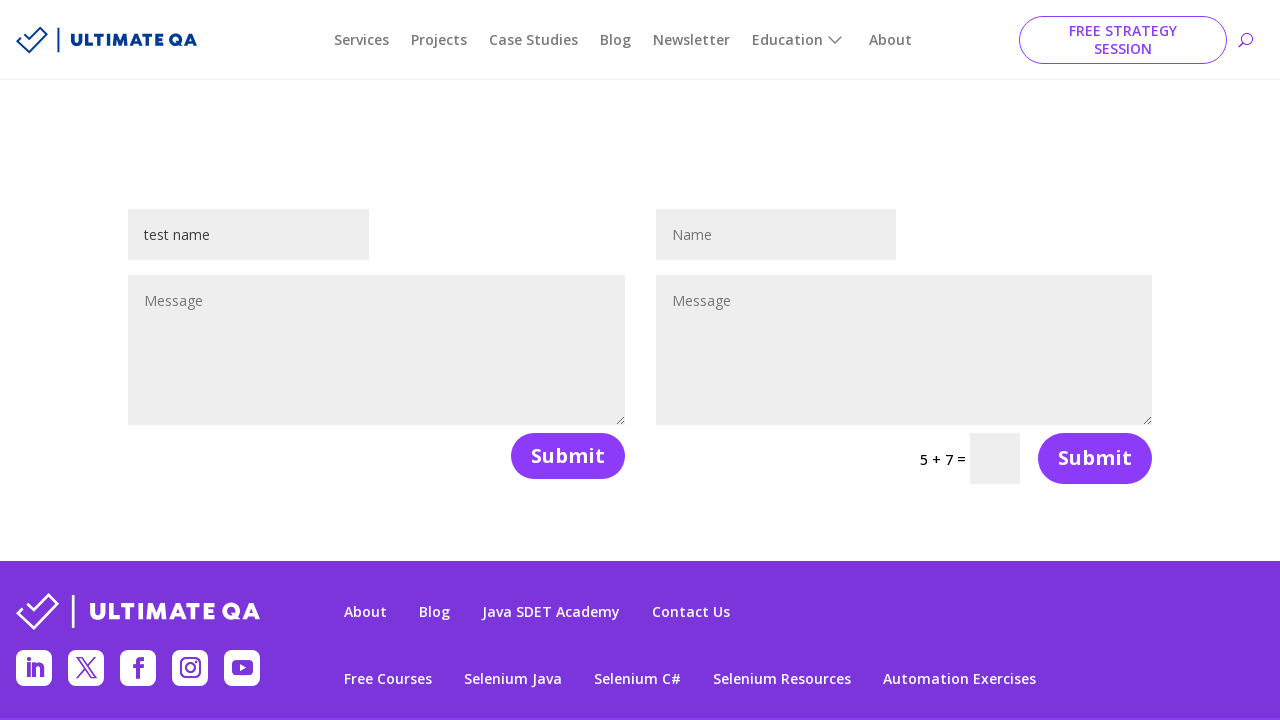

Clicked submit button to submit form with only name field filled at (568, 456) on form >> button[type="submit"]
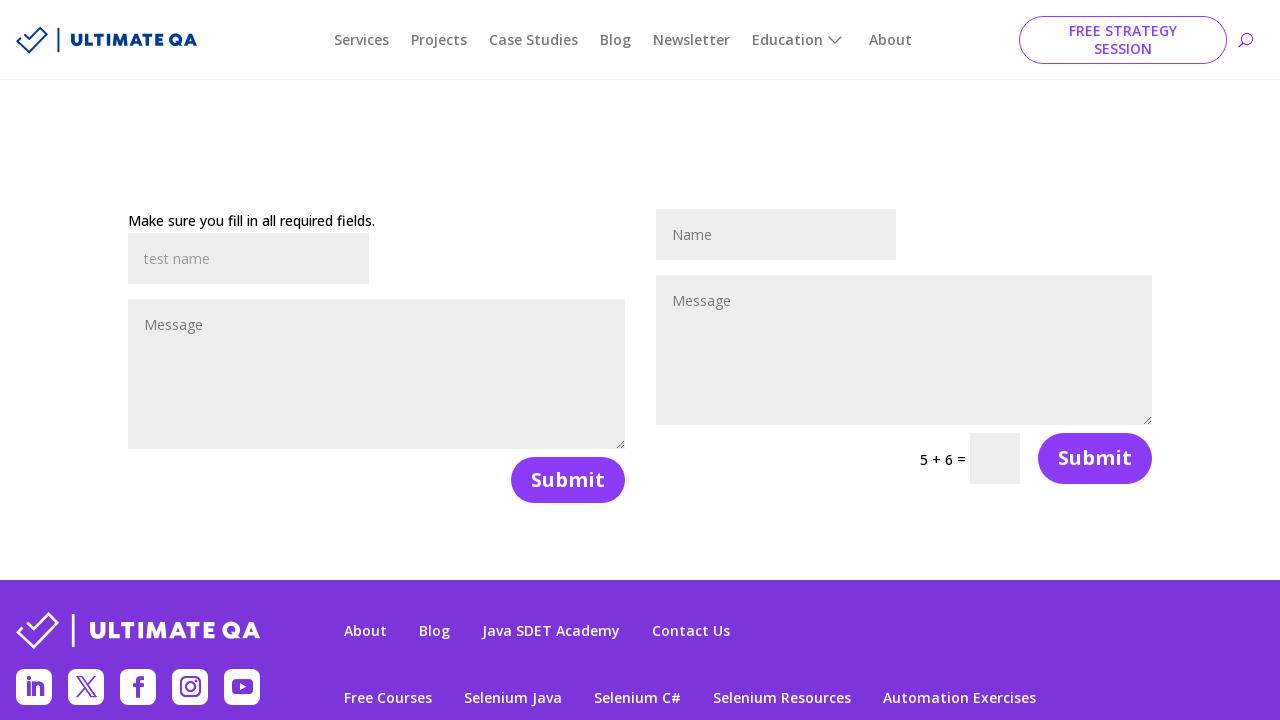

Error message appeared for missing required fields
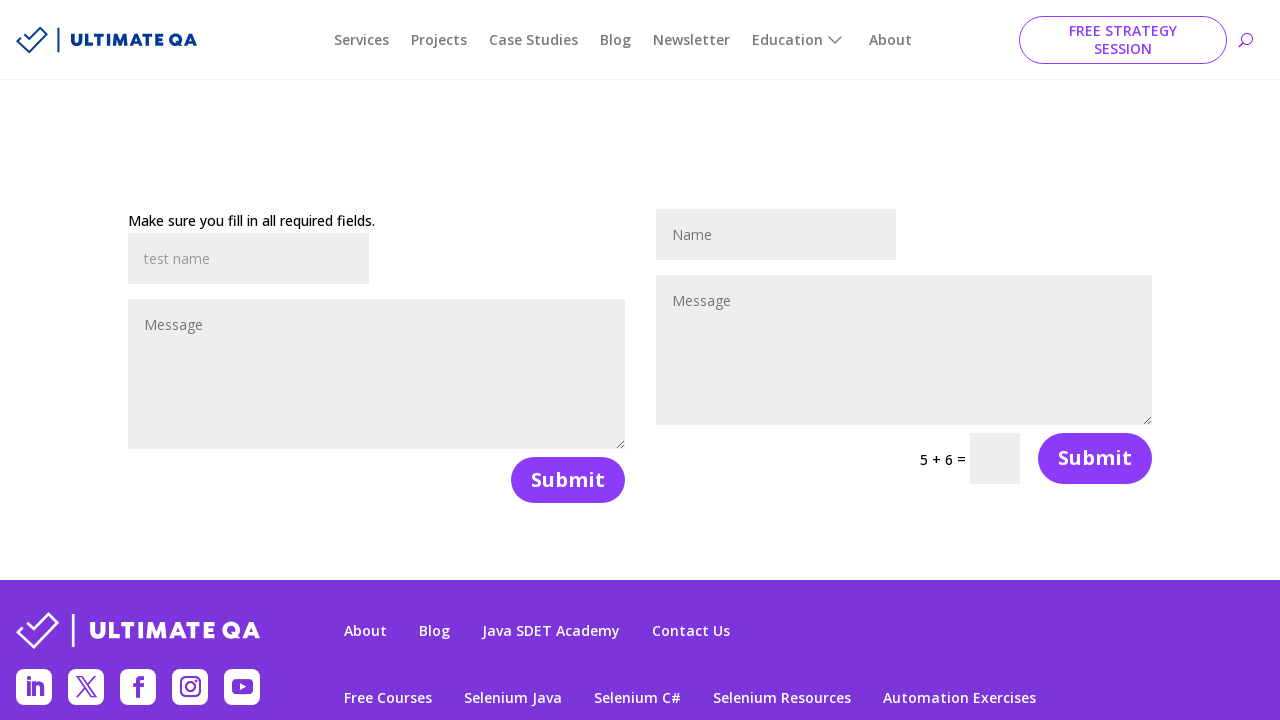

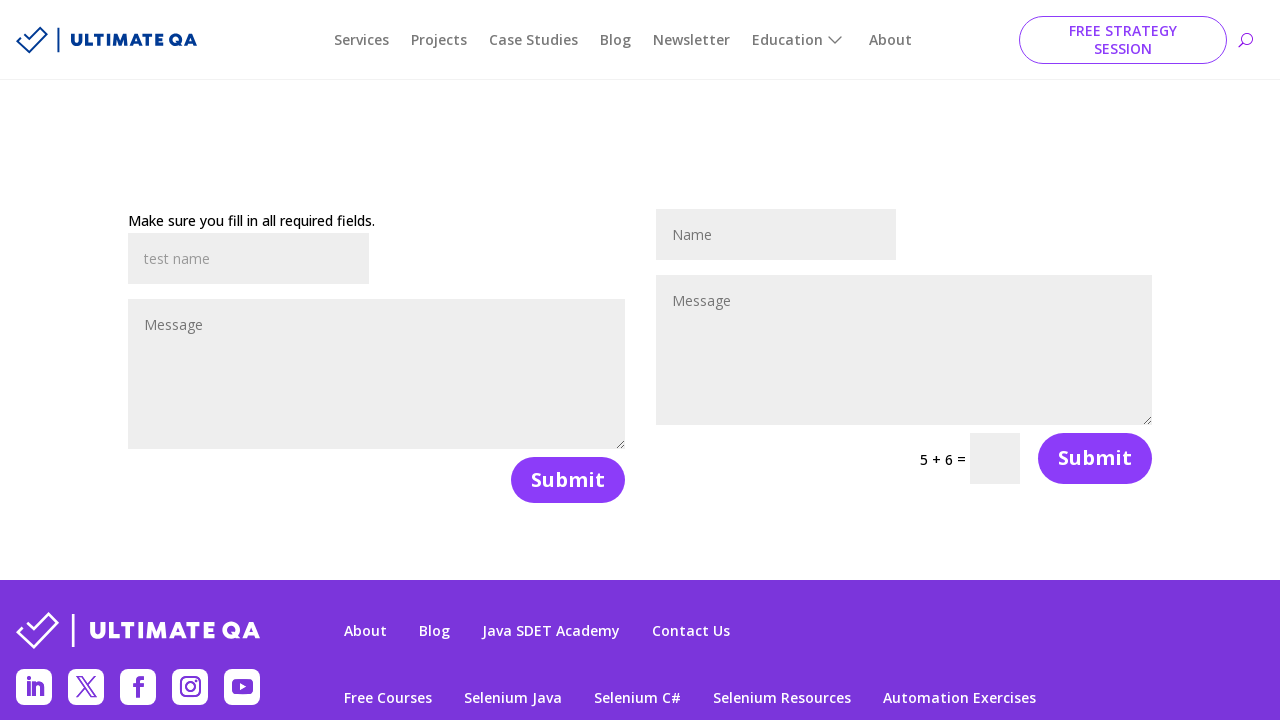